Tests multi-window handling by clicking a link that opens a new window, switching to that window, verifying an element exists, closing the new window, and switching back to the original window.

Starting URL: http://www.testdiary.com/training/selenium/selenium-test-page/

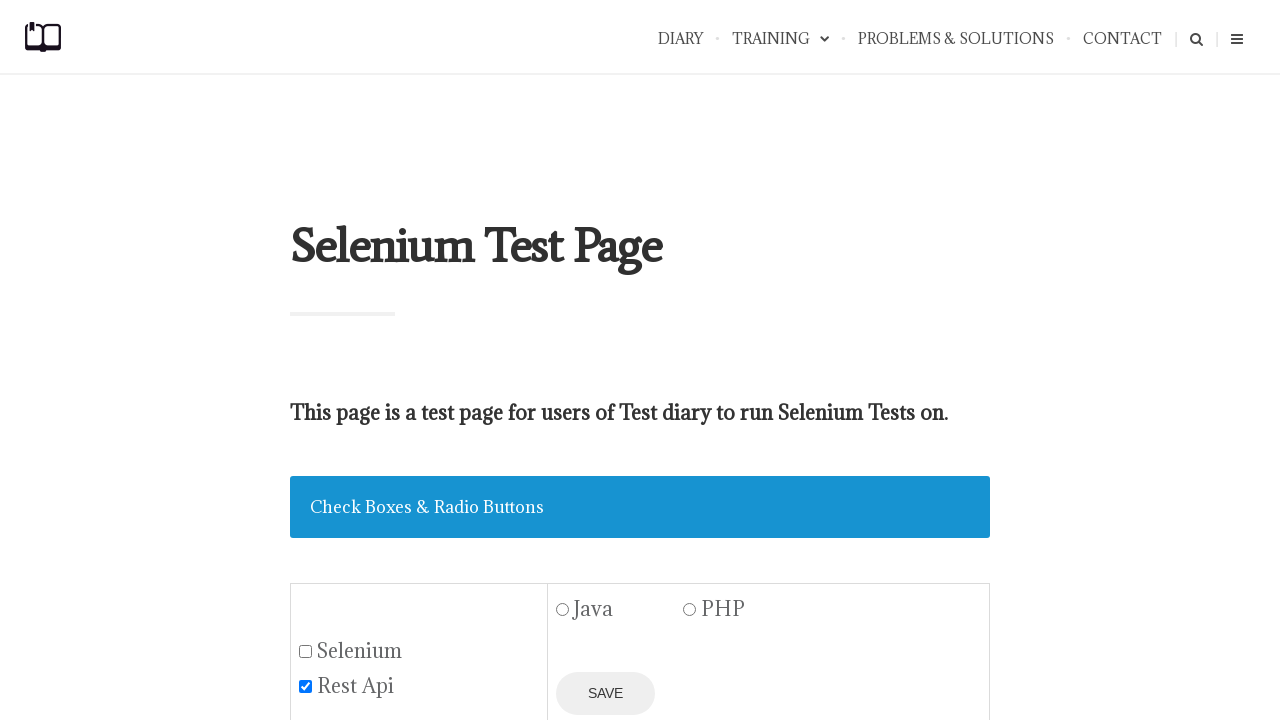

Waited for 'Open page in a new window' link to be visible
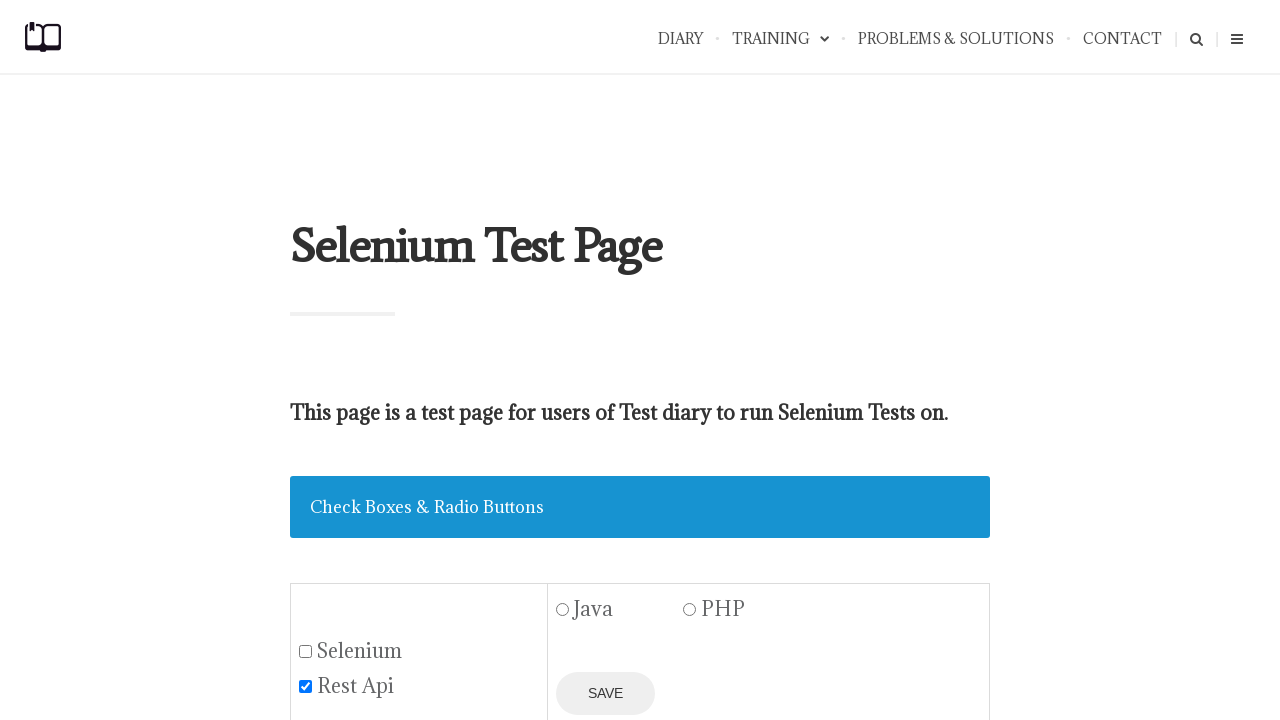

Scrolled 'Open page in a new window' link into view
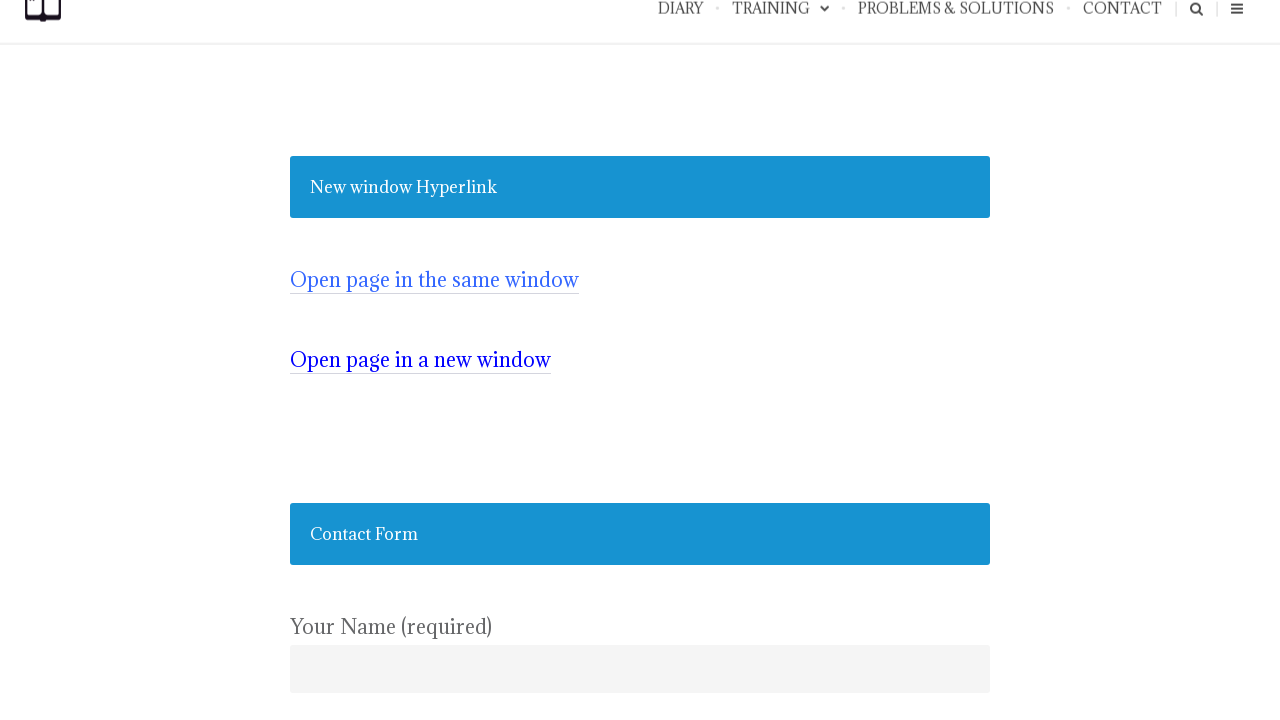

Clicked link to open new window at (420, 360) on text=Open page in a new window
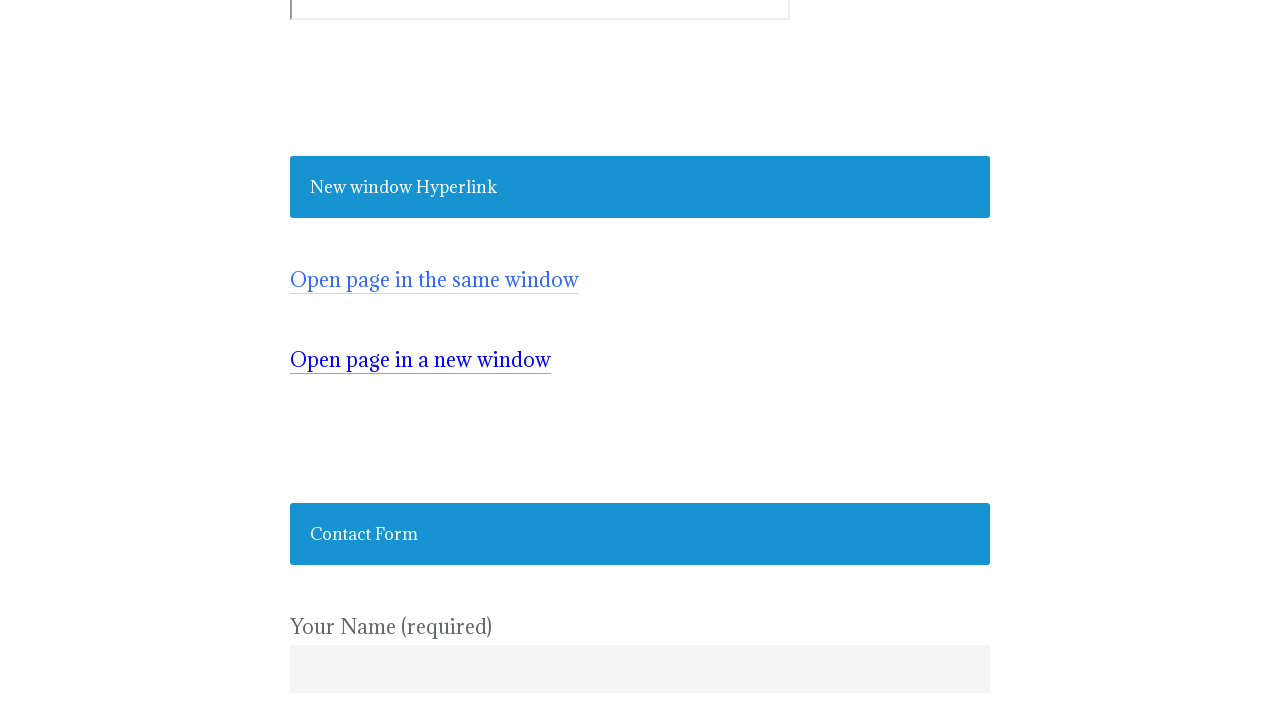

New window loaded and verified element #testpagelink exists
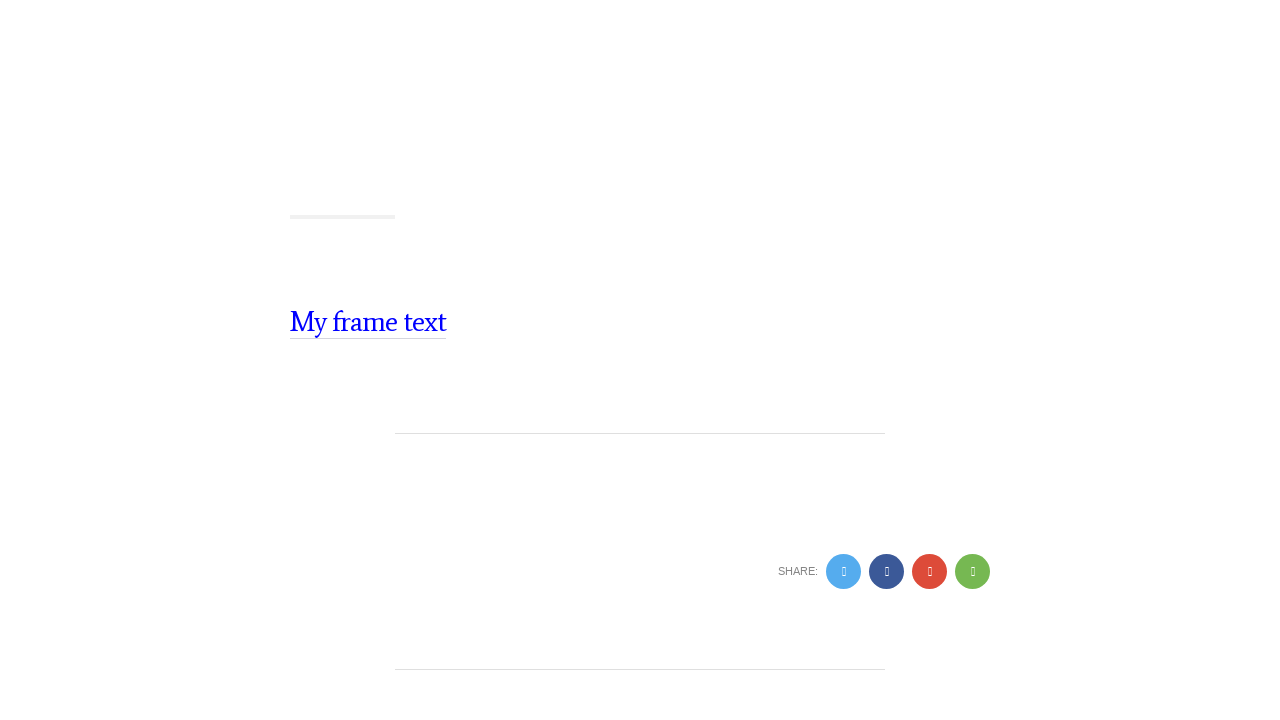

Closed new window
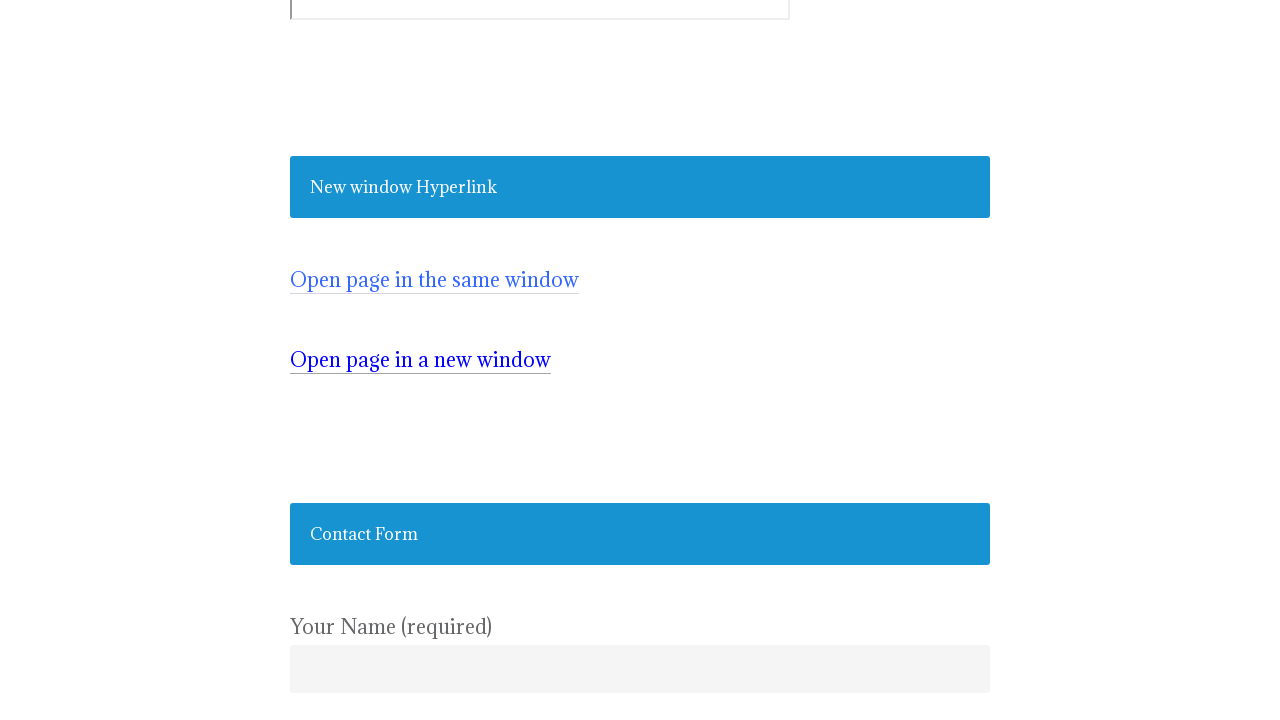

Switched back to original window and verified 'Open page in a new window' link is still visible
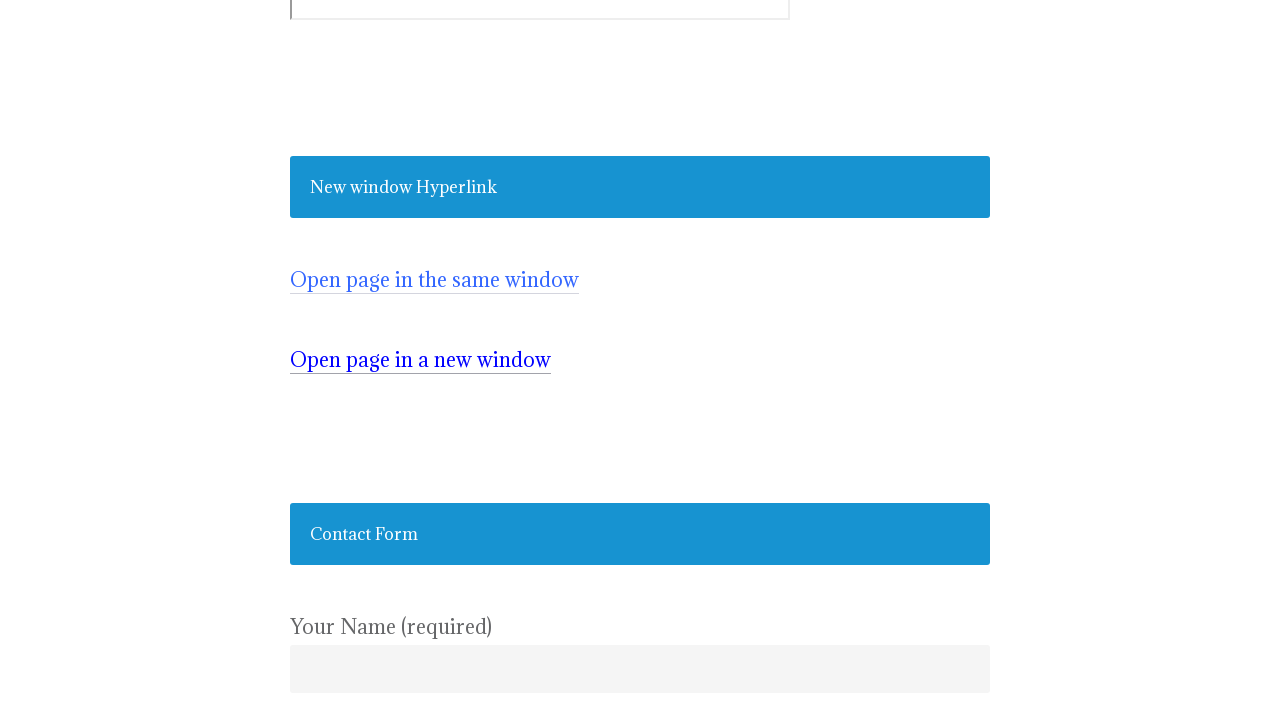

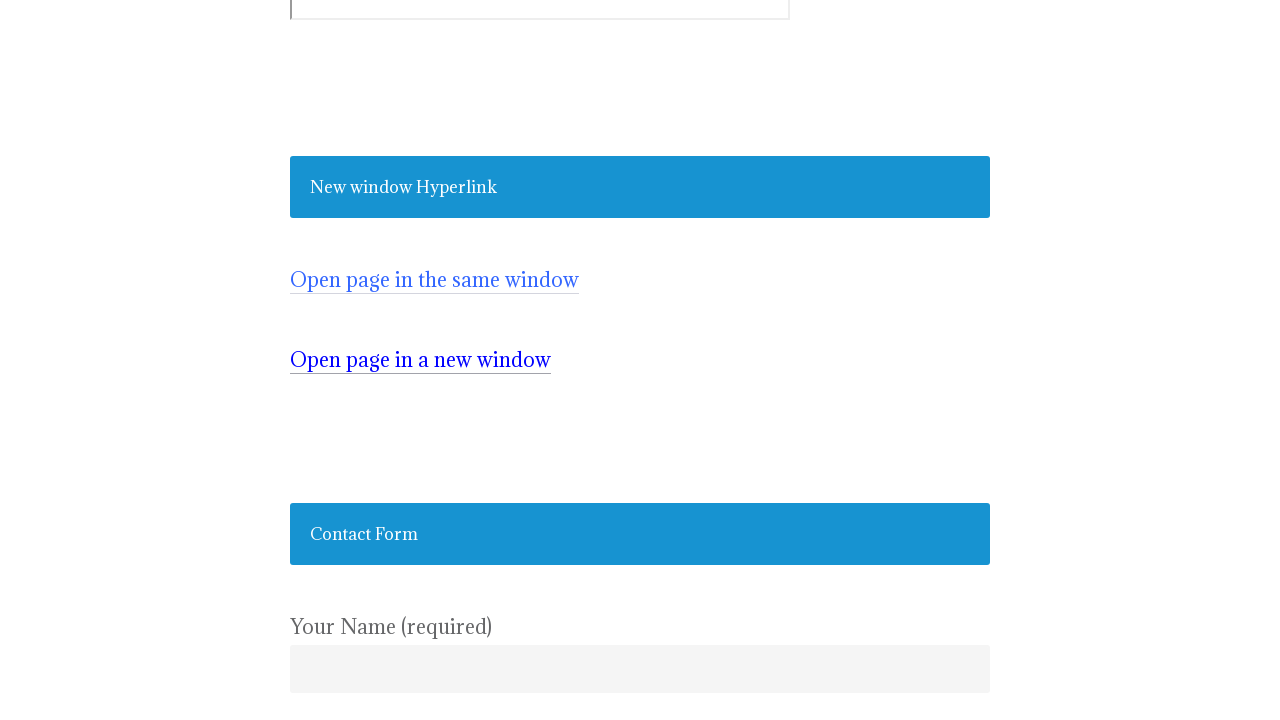